Tests dynamic properties page by clicking a button and waiting for an element's color to change to red

Starting URL: https://demo-project.wedevx.co

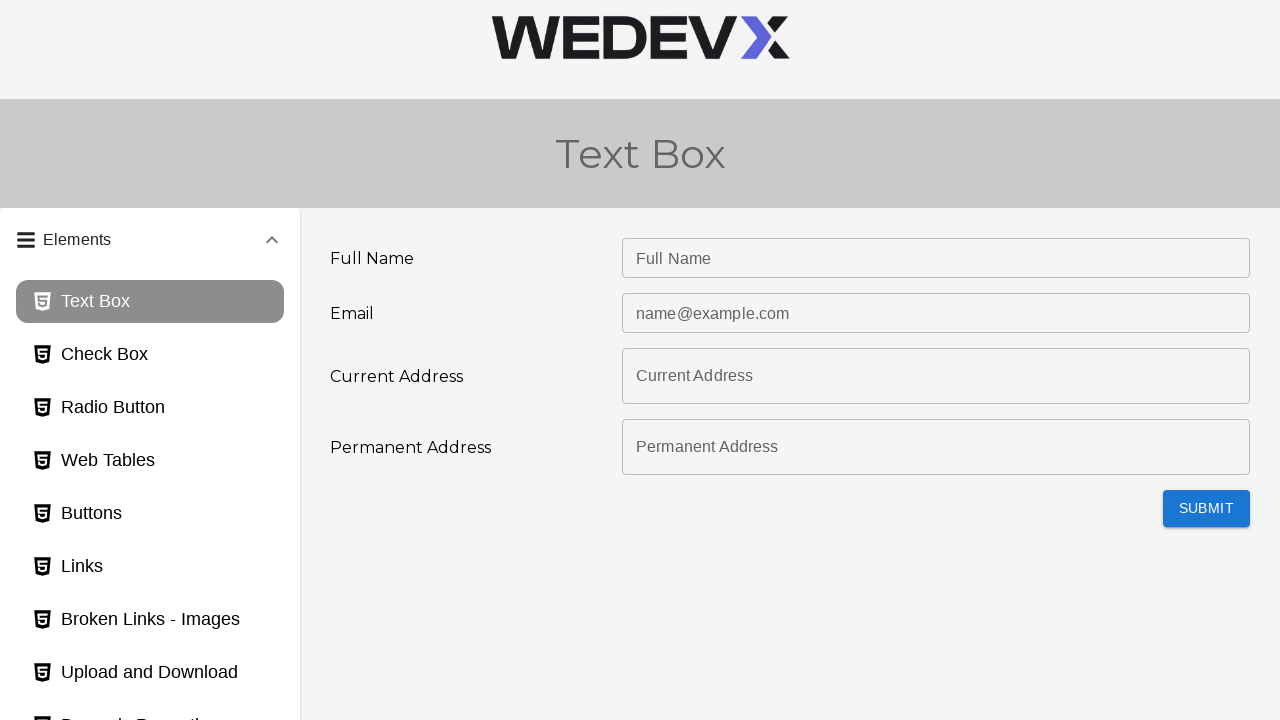

Clicked on dynamic properties page button at (150, 699) on #dynamicProperties_page
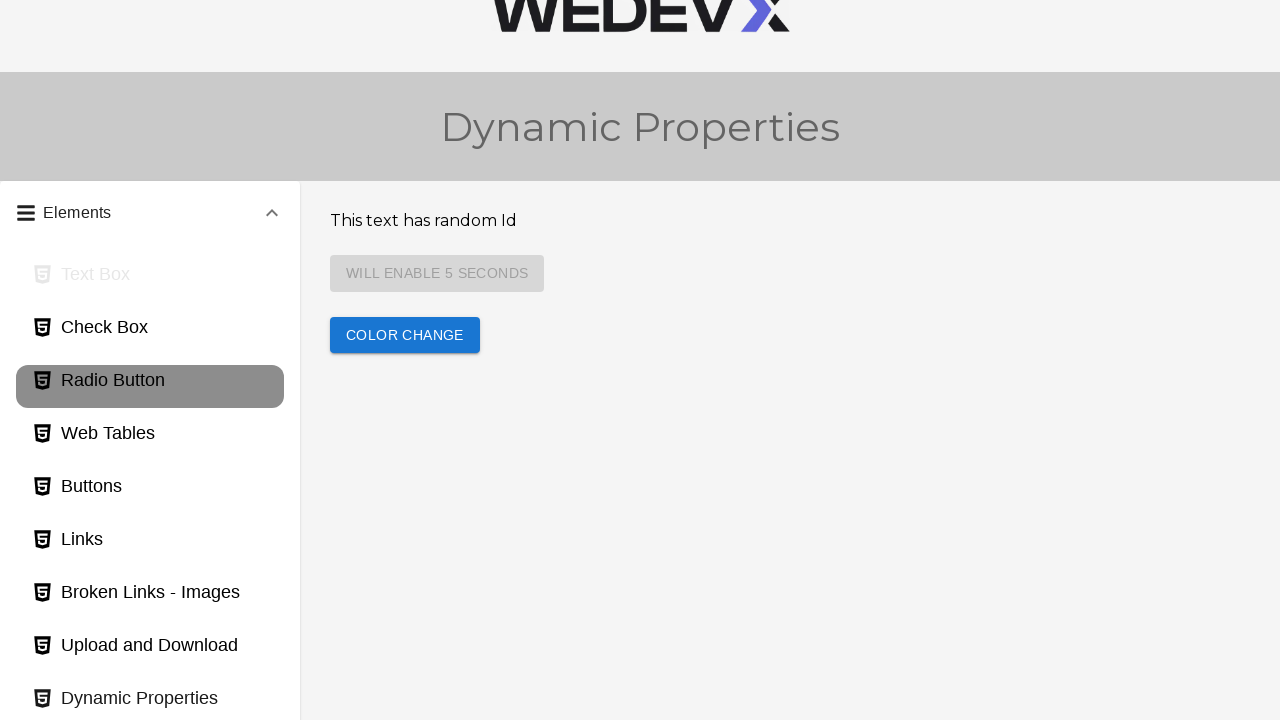

Waited for color change button to turn red
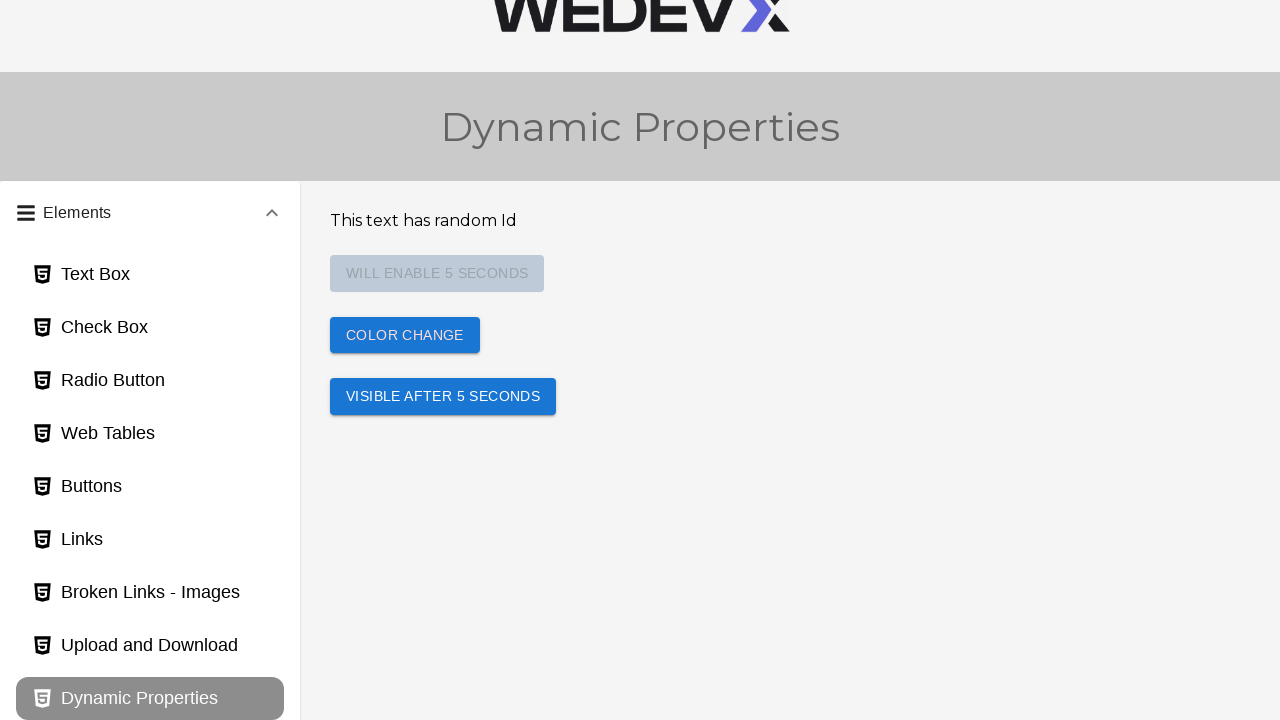

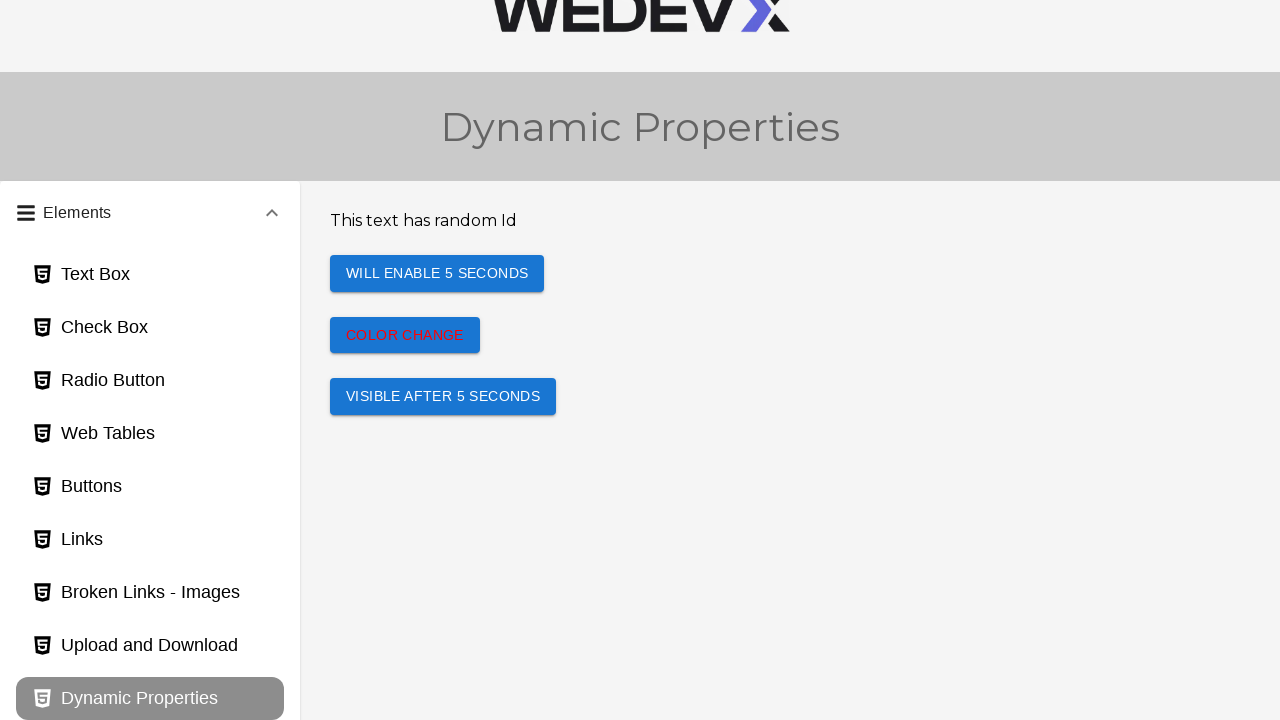